Tests interaction with Frame 5 on a multi-frame demo page by filling a text input and clicking a link within the blue frame.

Starting URL: https://ui.vision/demo/webtest/frames/

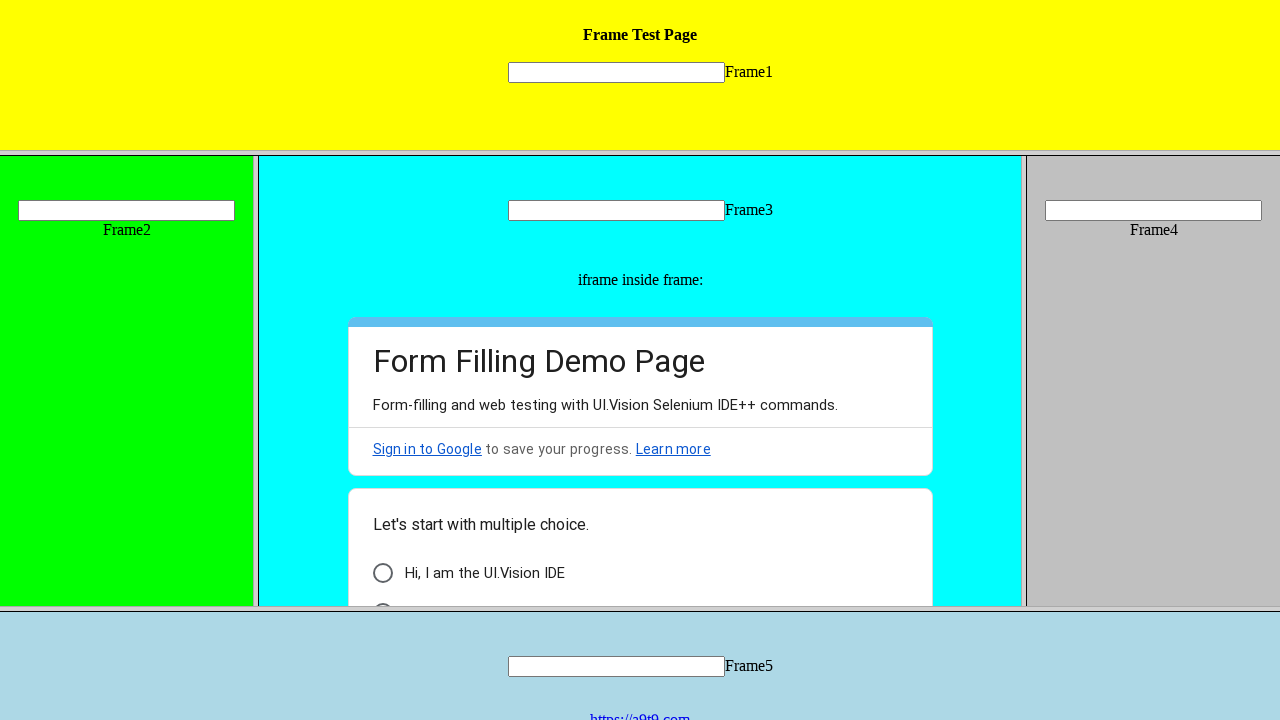

Located Frame 5 by URL
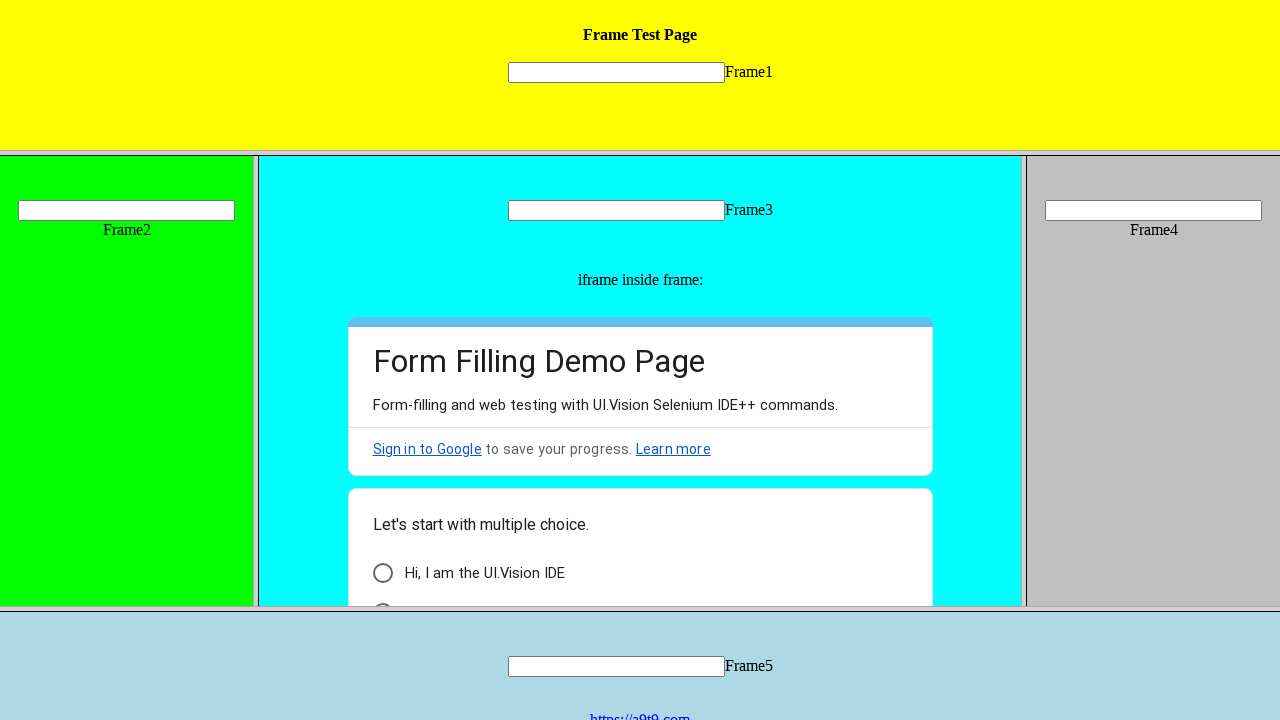

Filled text input in Frame 5 with 'Interactive Frame 5 - Blue' on [name='mytext5']
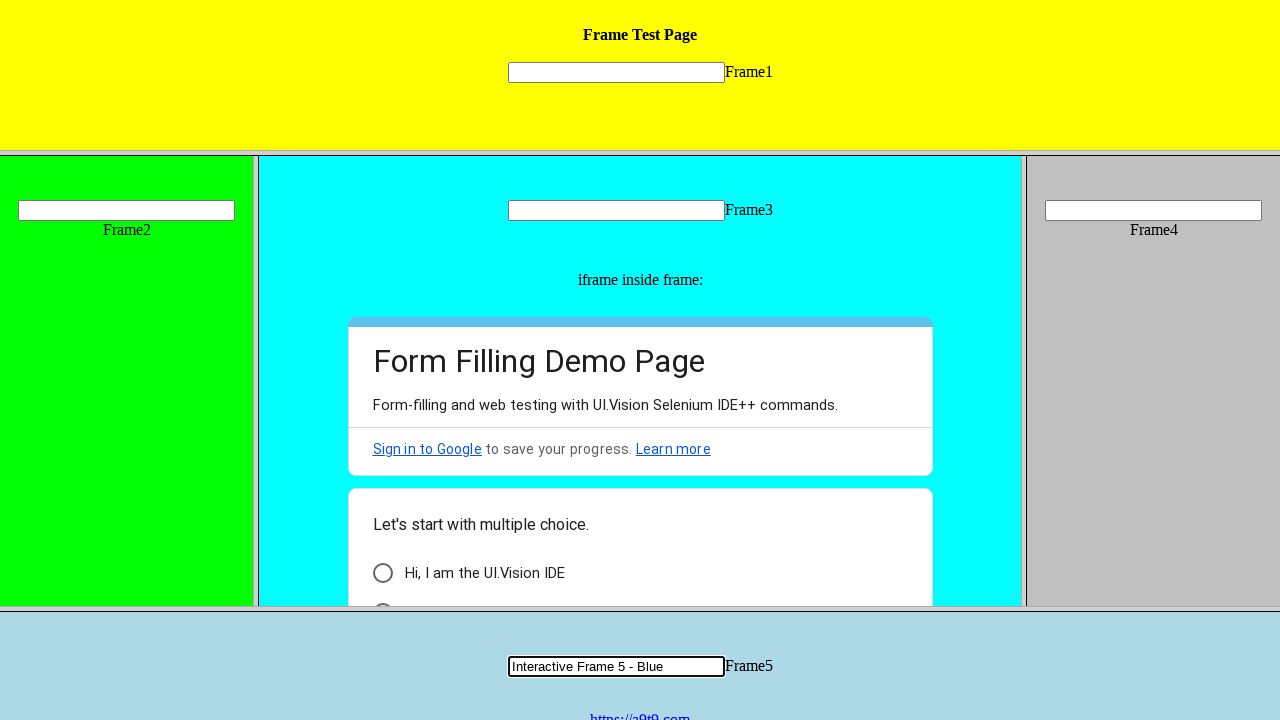

Verified text input in Frame 5 has correct value
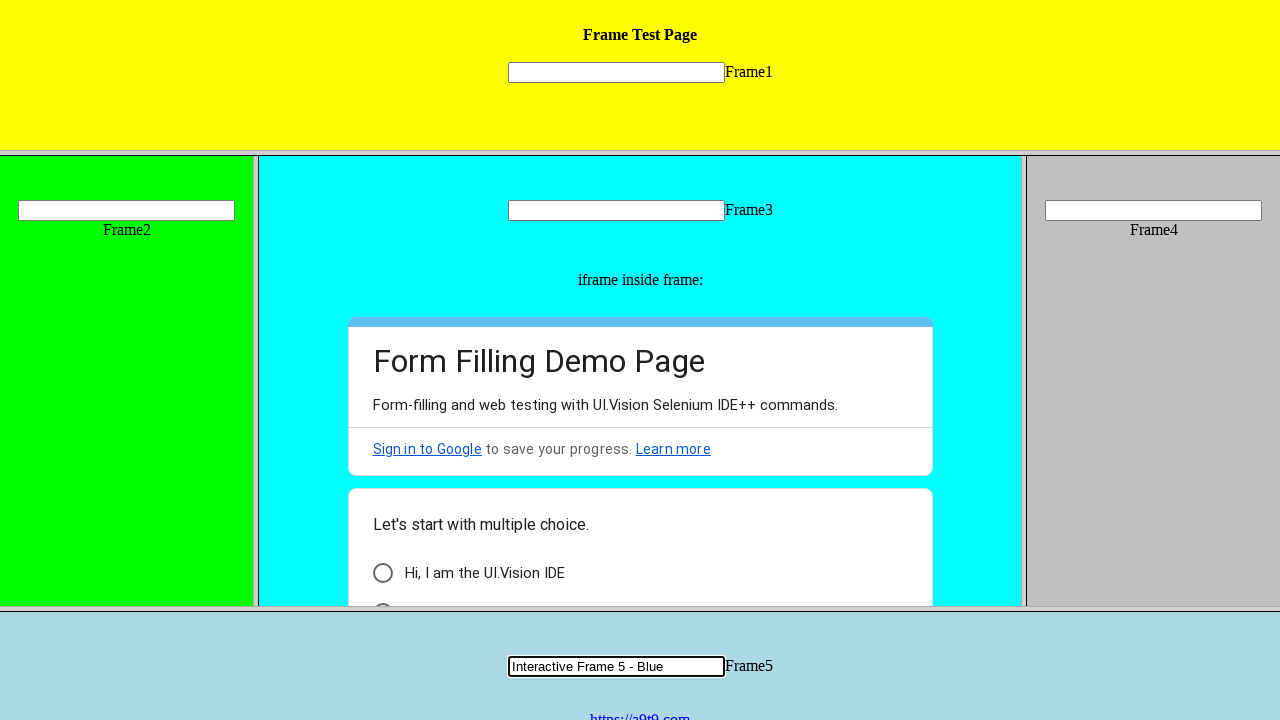

Clicked link to a9t9.com in Frame 5 at (640, 712) on a[href='https://a9t9.com']
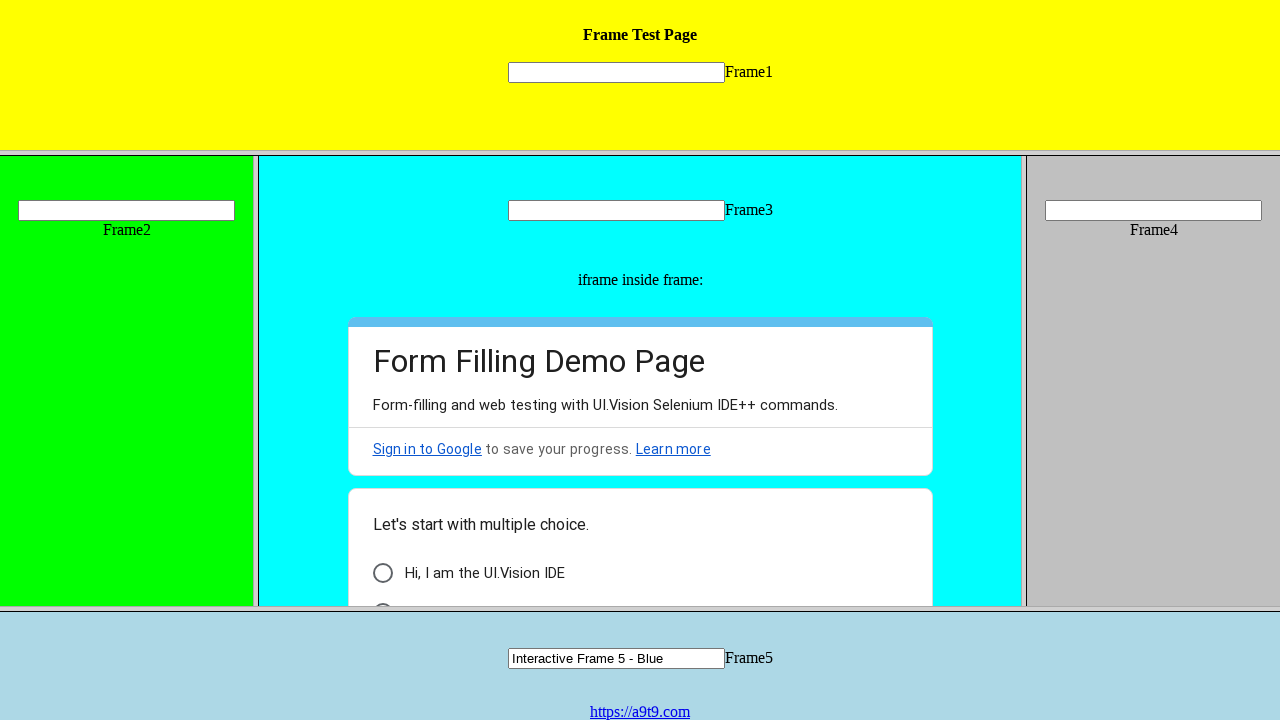

Verified Ui.Vision logo image is visible in Frame 5
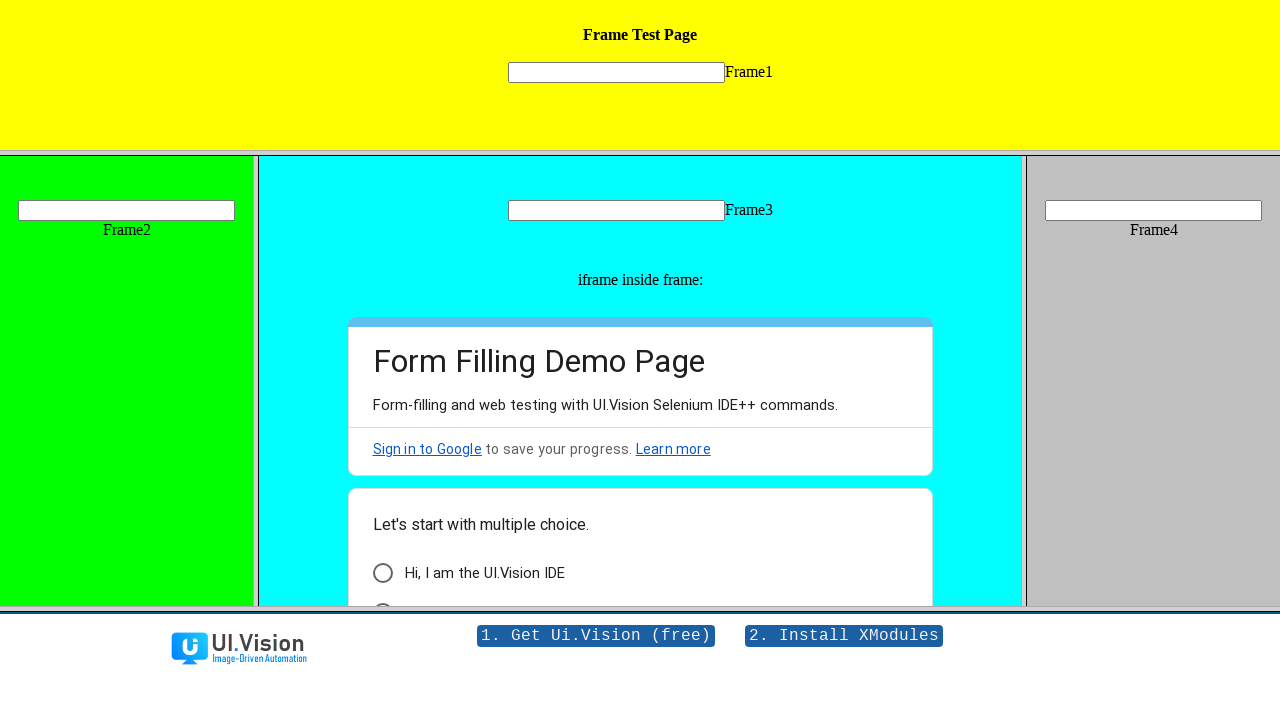

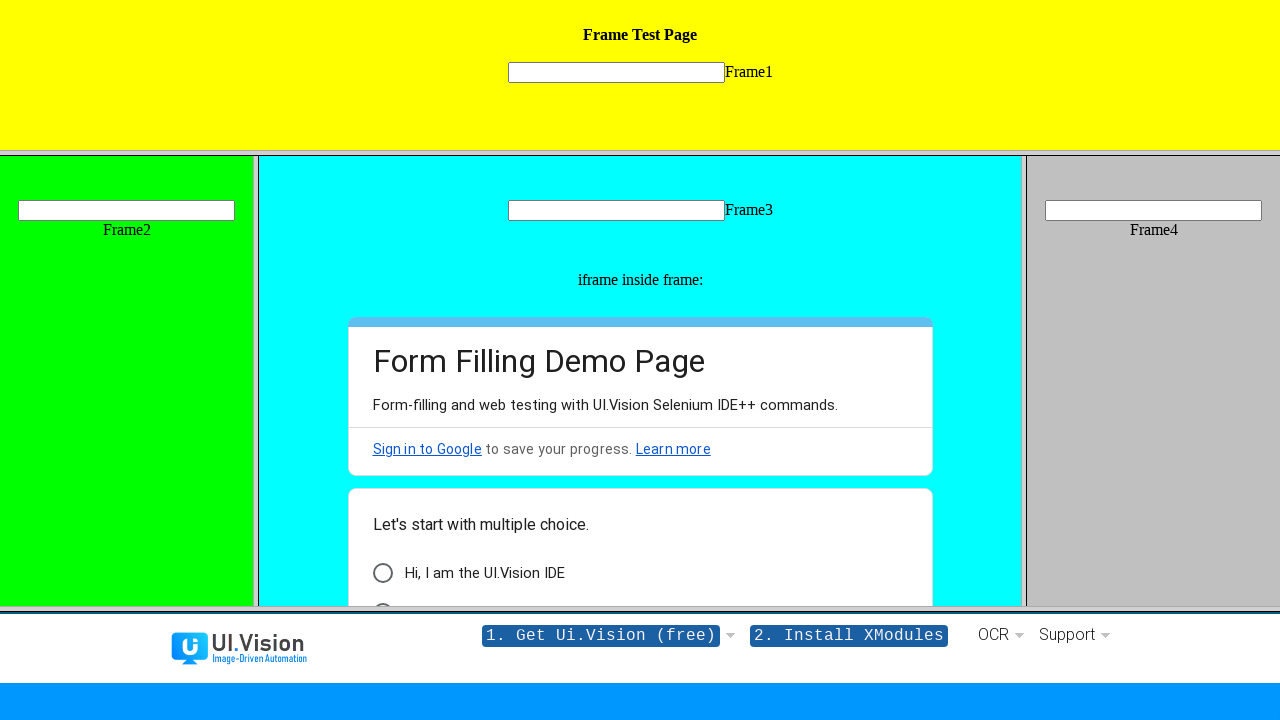